Tests login and password reset flow on a practice page by entering incorrect credentials, using forgot password feature, and then logging in with correct credentials

Starting URL: https://rahulshettyacademy.com/locatorspractice/

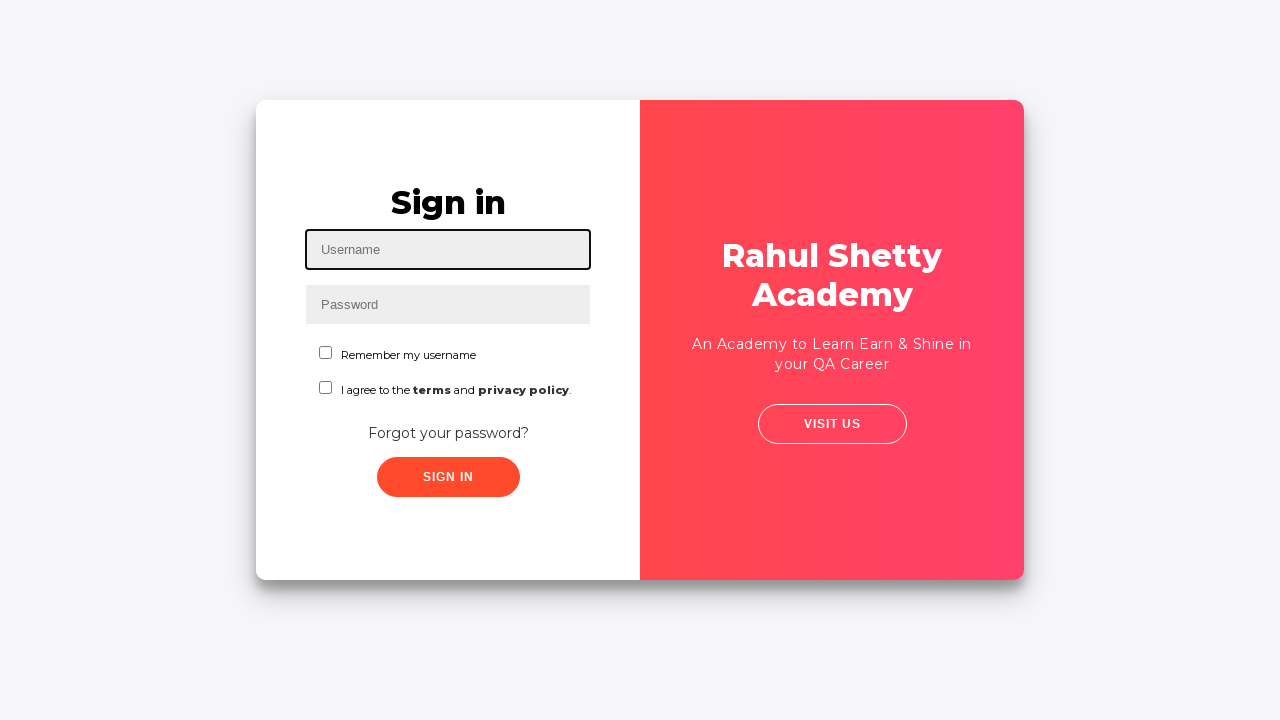

Entered username 'Priya' in login field on #inputUsername
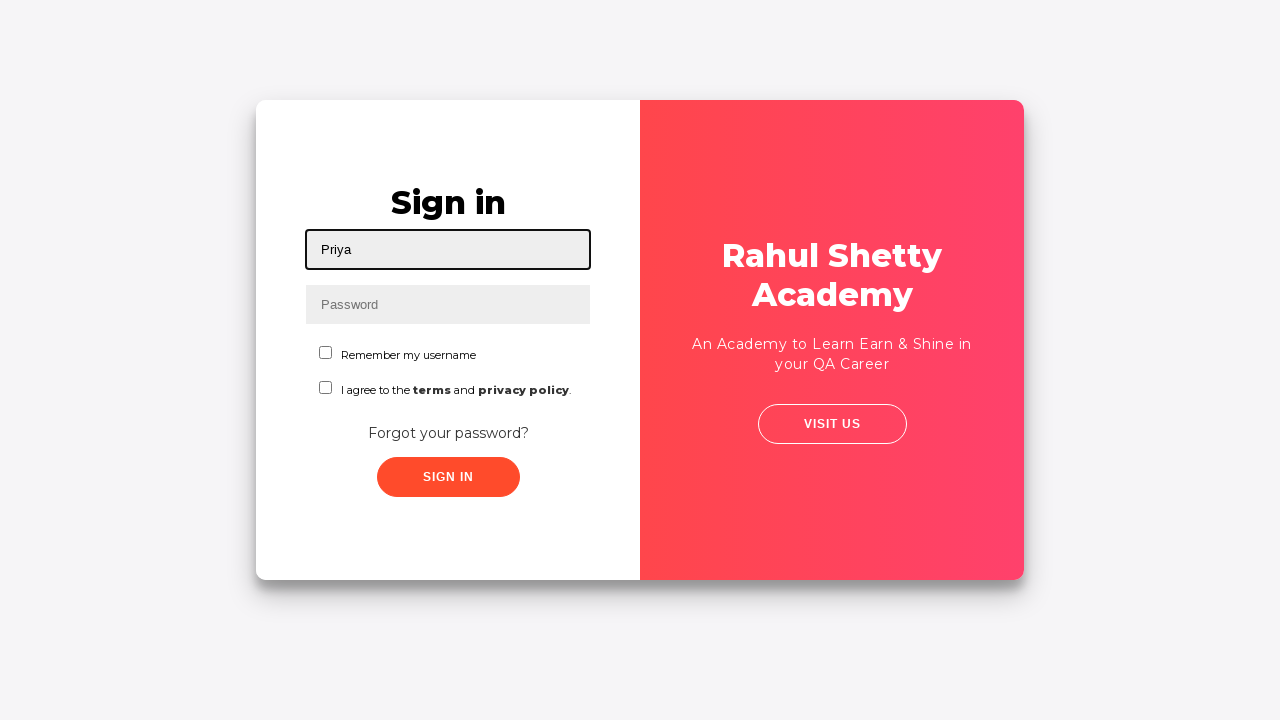

Entered incorrect password 'Pass#123' on input[name='inputPassword']
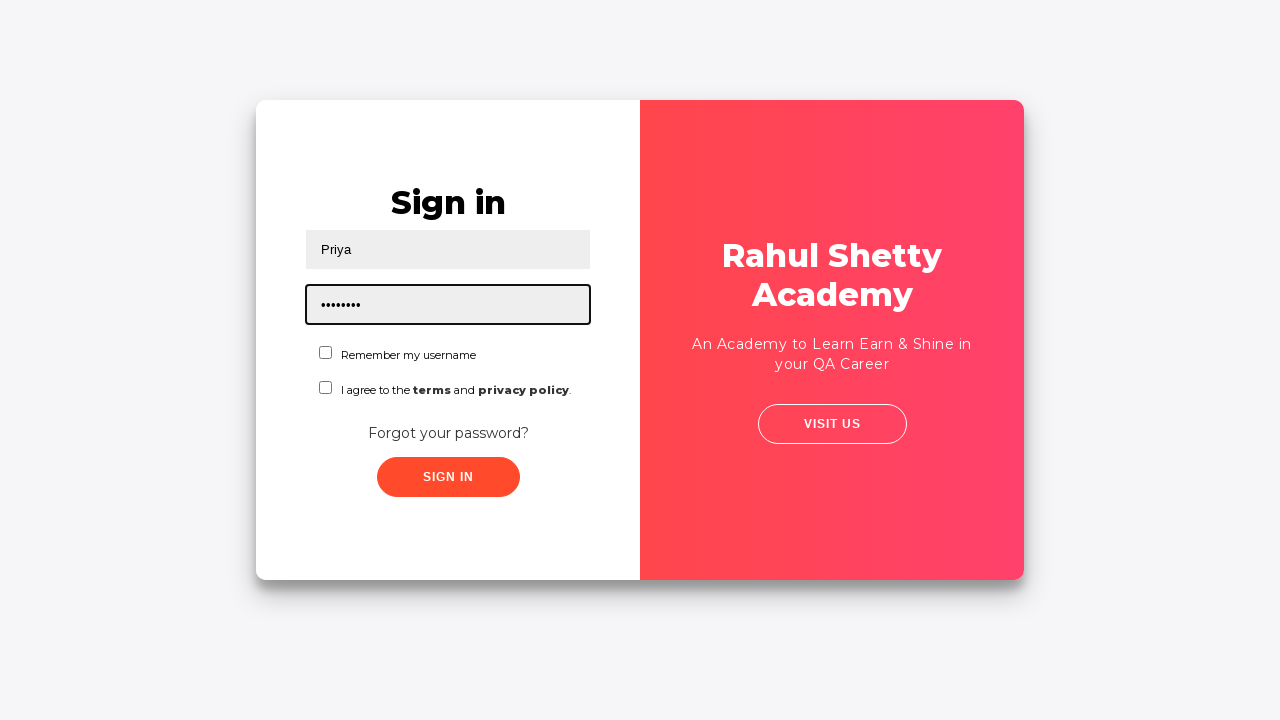

Clicked sign in button with incorrect credentials at (448, 477) on .signInBtn
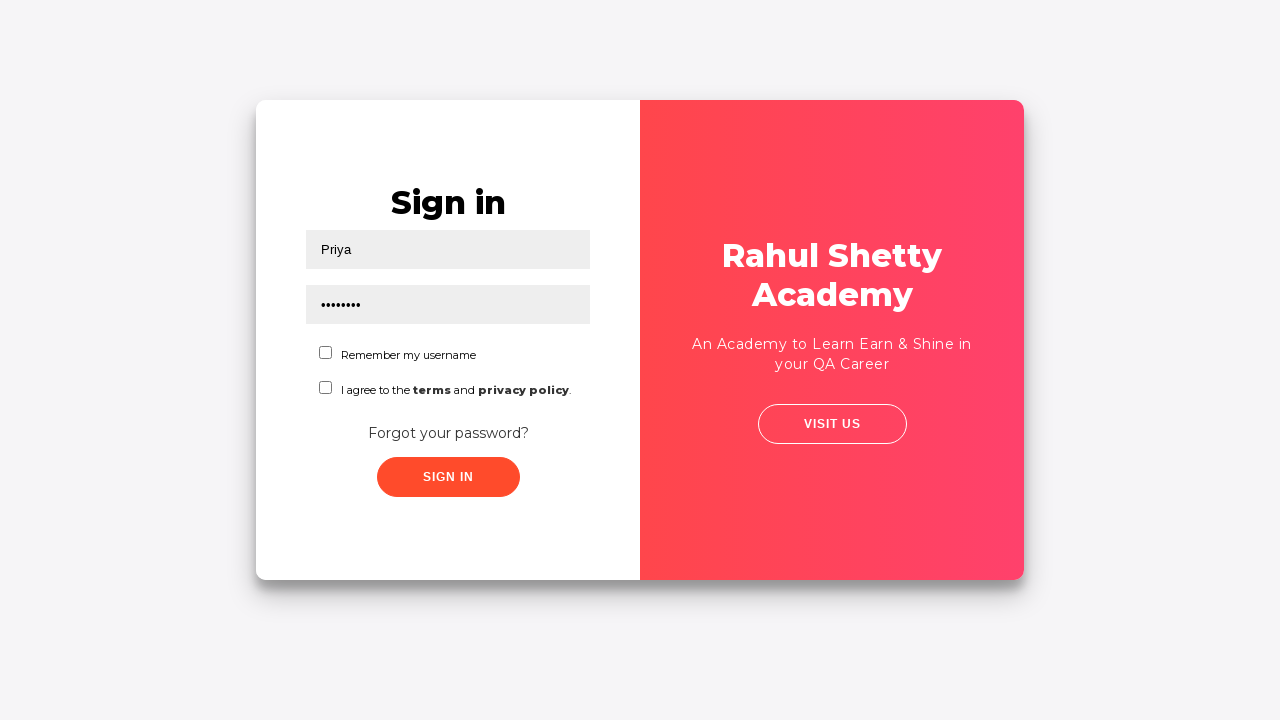

Clicked 'Forgot your password?' link at (448, 433) on text=Forgot your password?
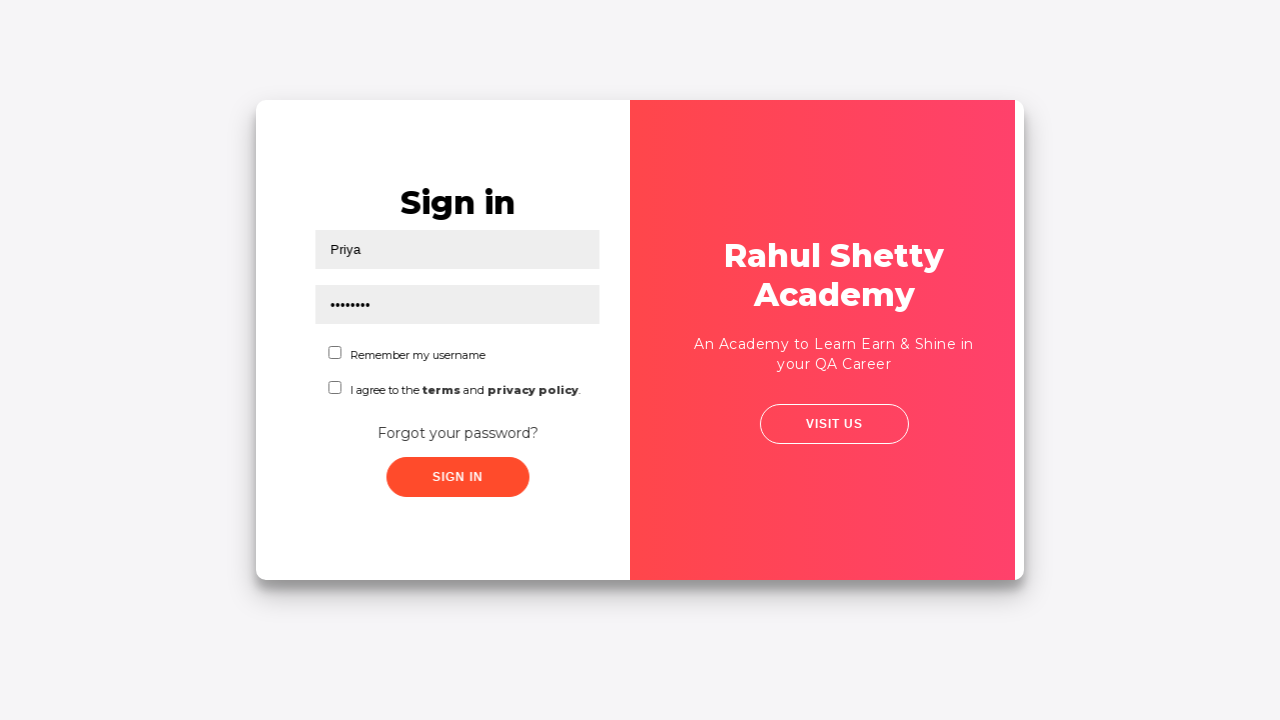

Forgot password form loaded and became visible
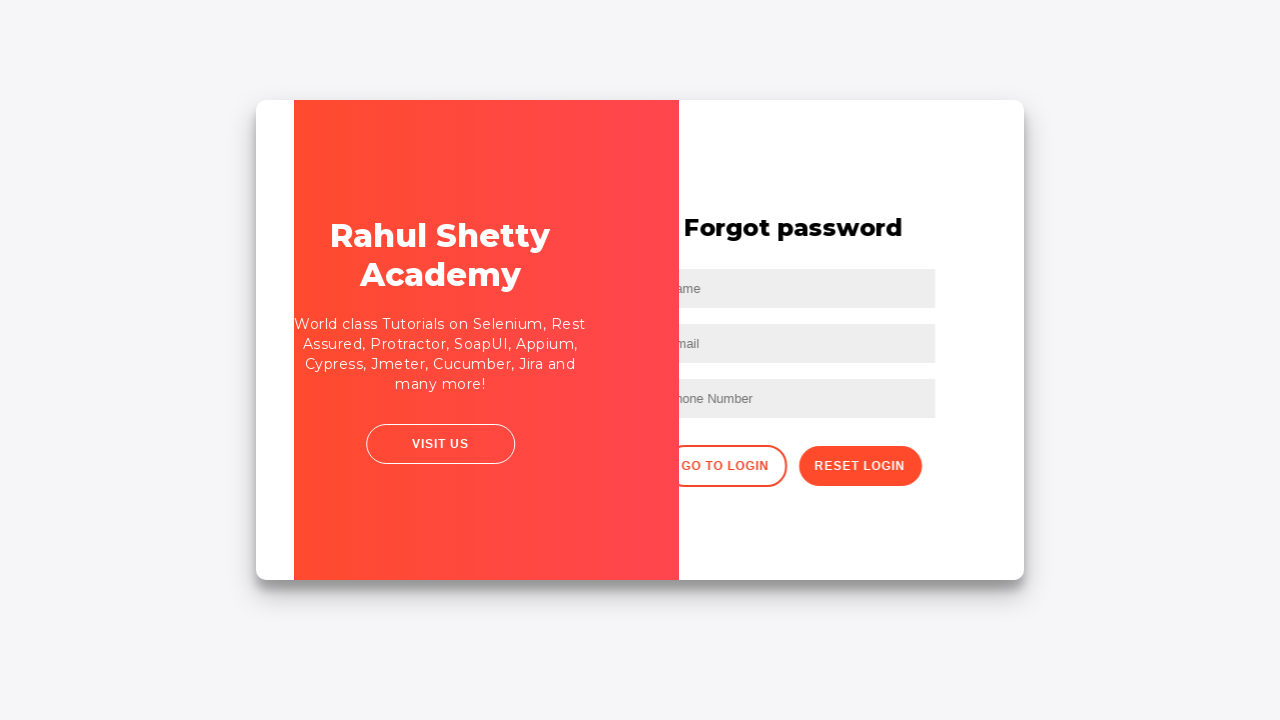

Entered name 'Bhagya' in forgot password form on input[placeholder='Name']
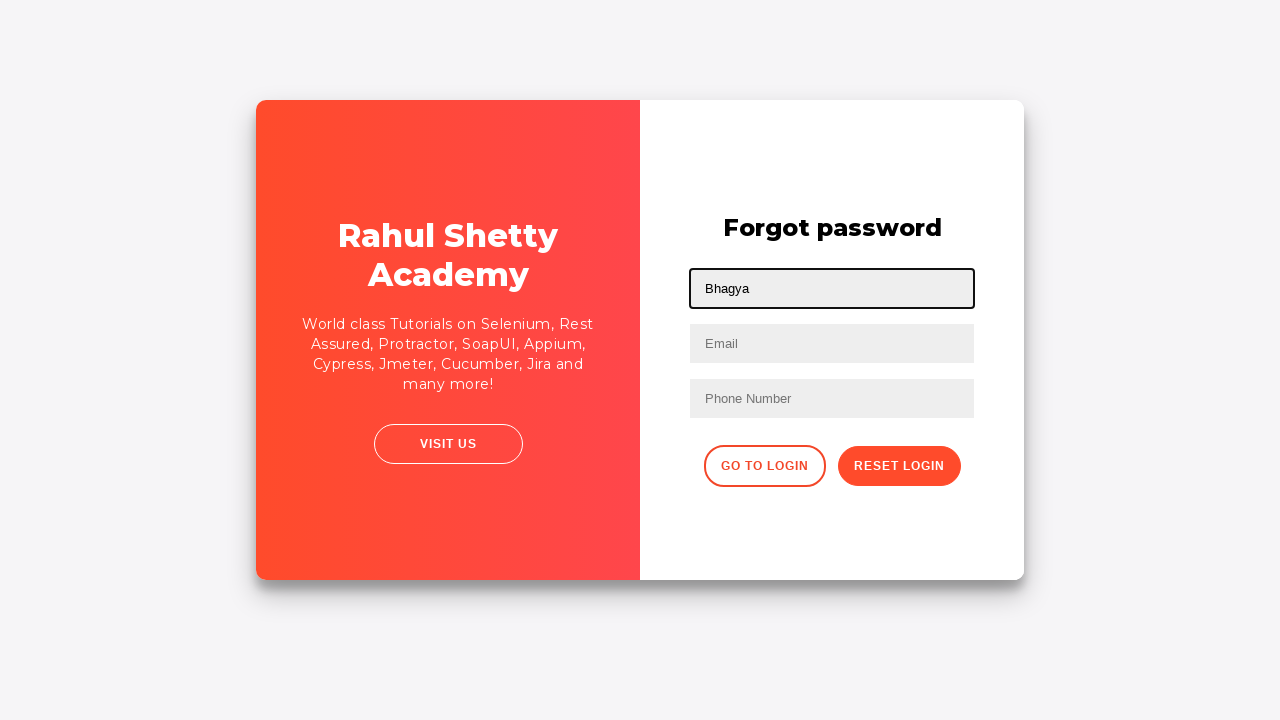

Entered email 'Bhaga@gmail.com' in forgot password form on input[placeholder='Email']
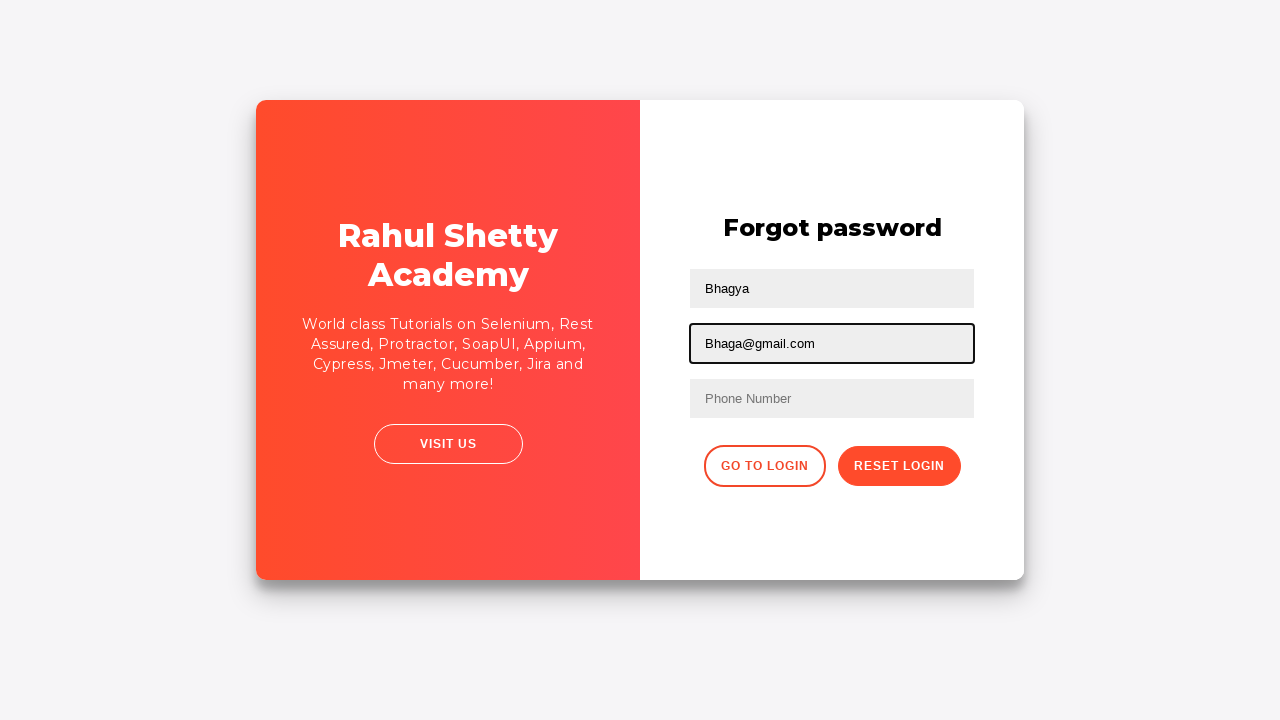

Cleared email field on input[placeholder='Email']
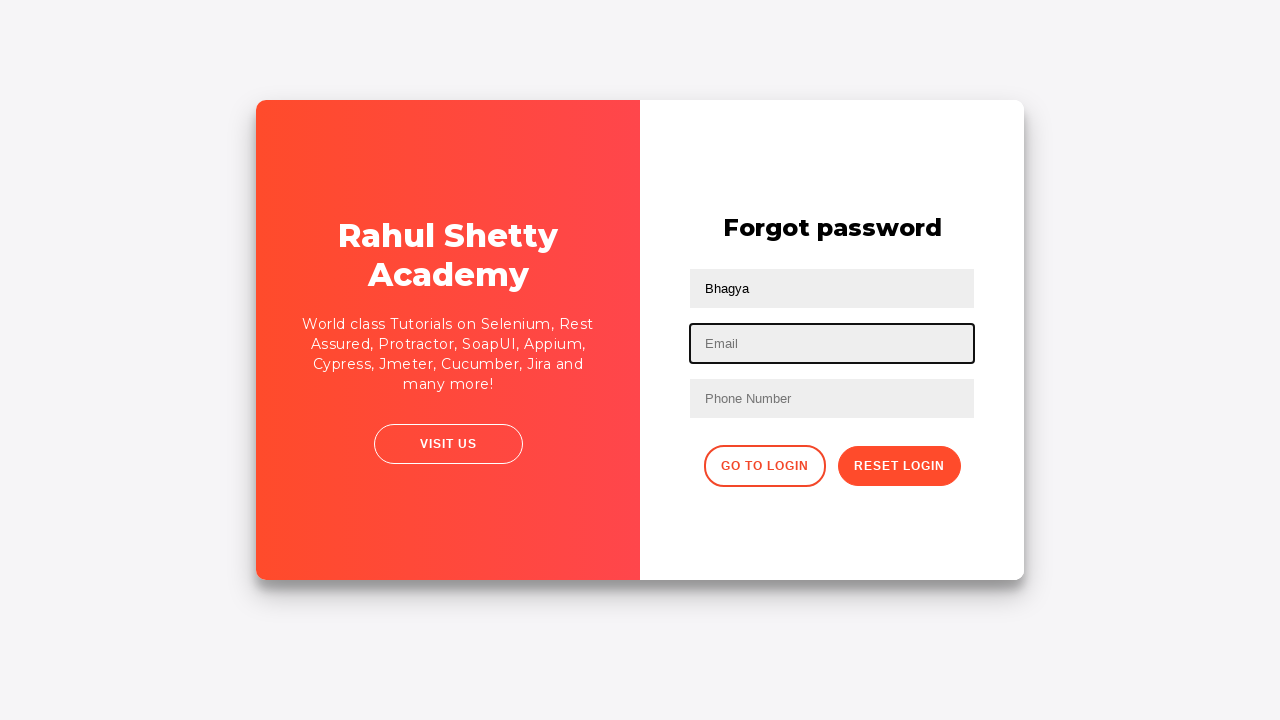

Entered correct email 'Priya@gmail.com' on input[placeholder='Email']
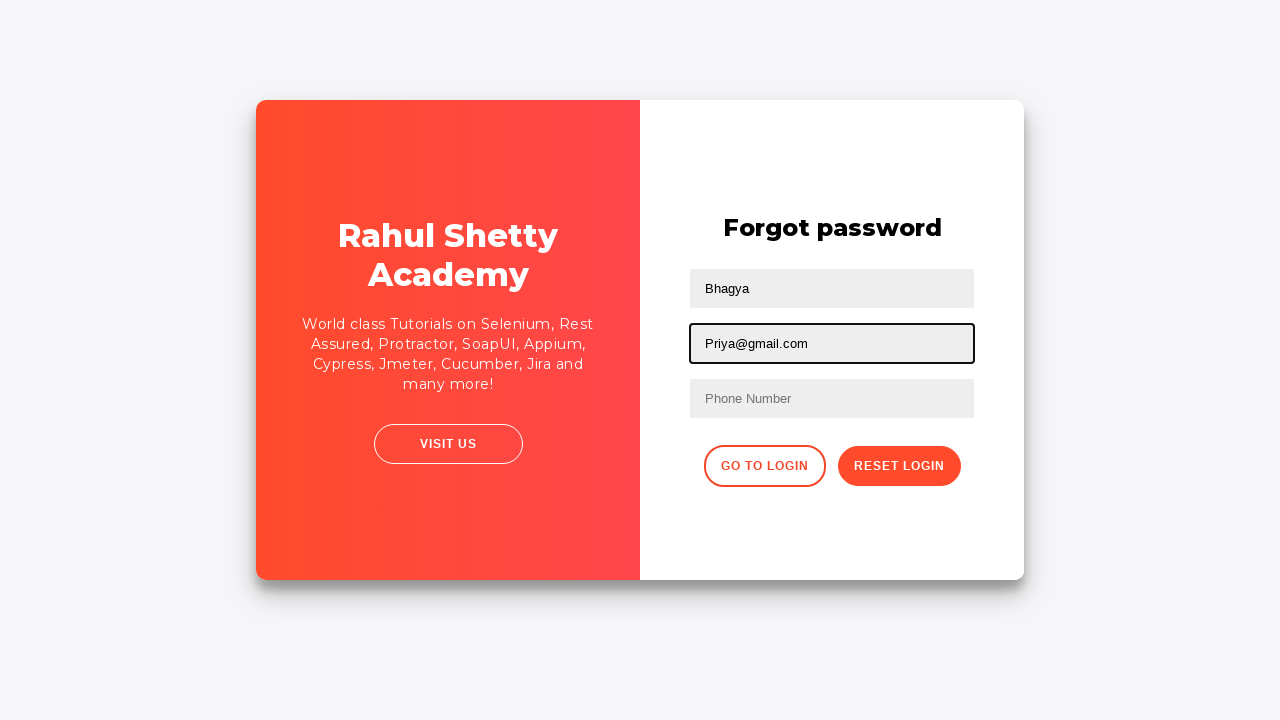

Entered phone number '9970789090' on //form/input[3]
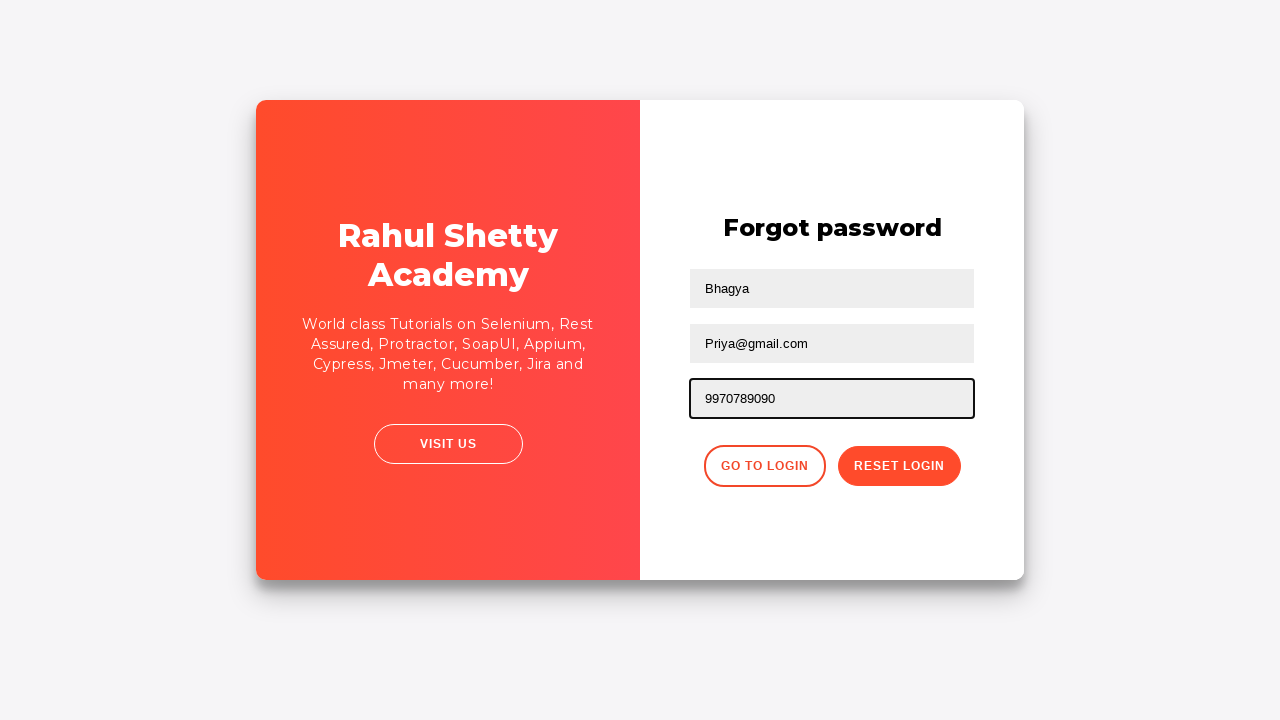

Clicked reset password button at (899, 466) on .reset-pwd-btn
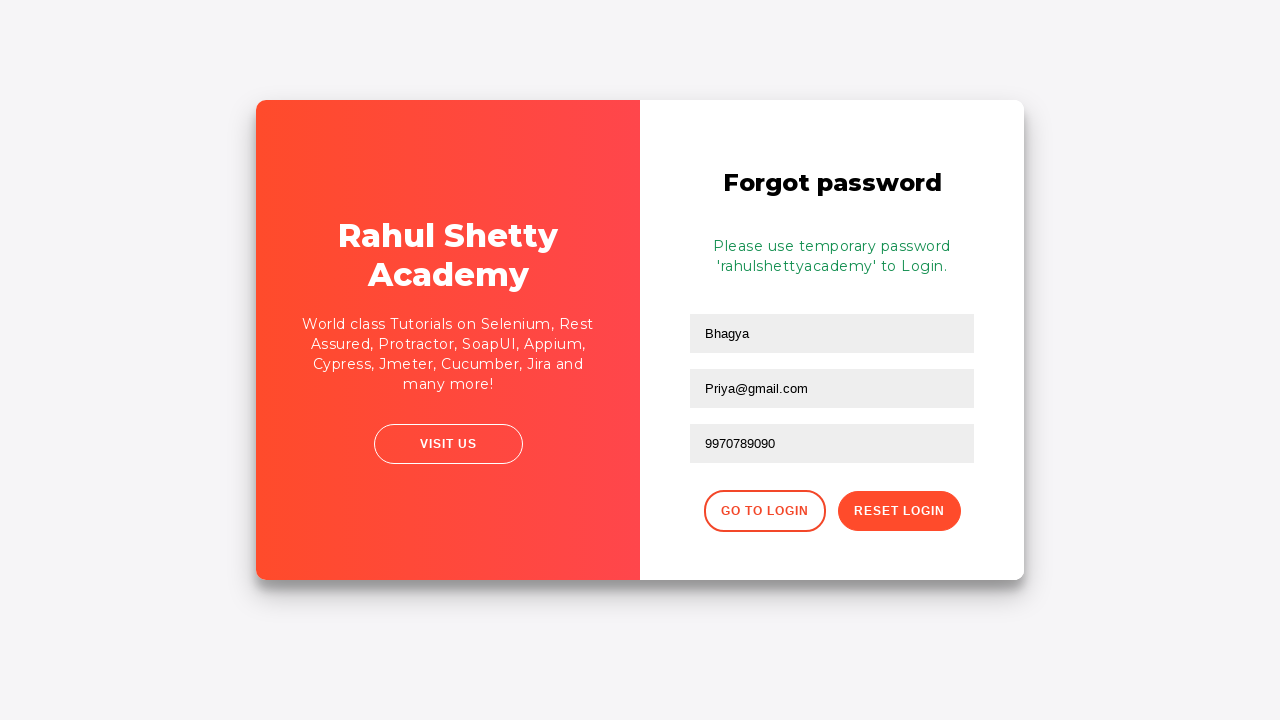

Clicked button to go back to login form at (764, 511) on xpath=//div[@class='forgot-pwd-btn-conainer']/button[1]
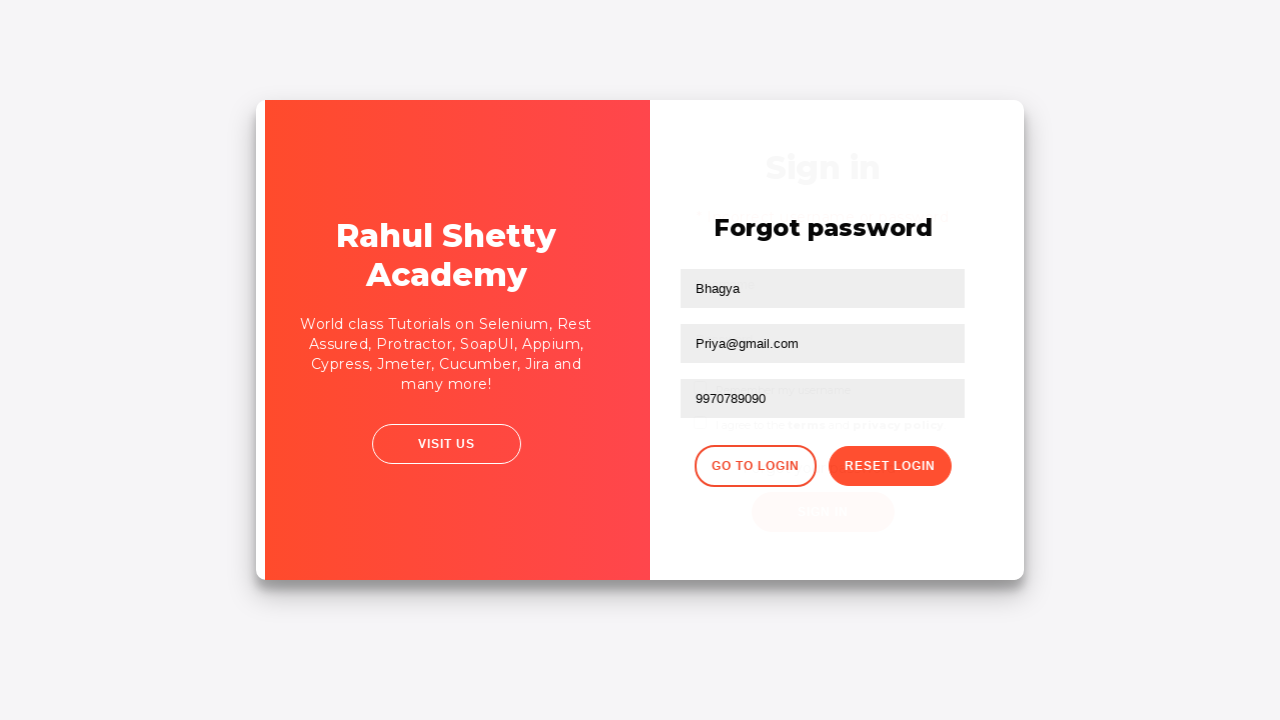

Login form became visible
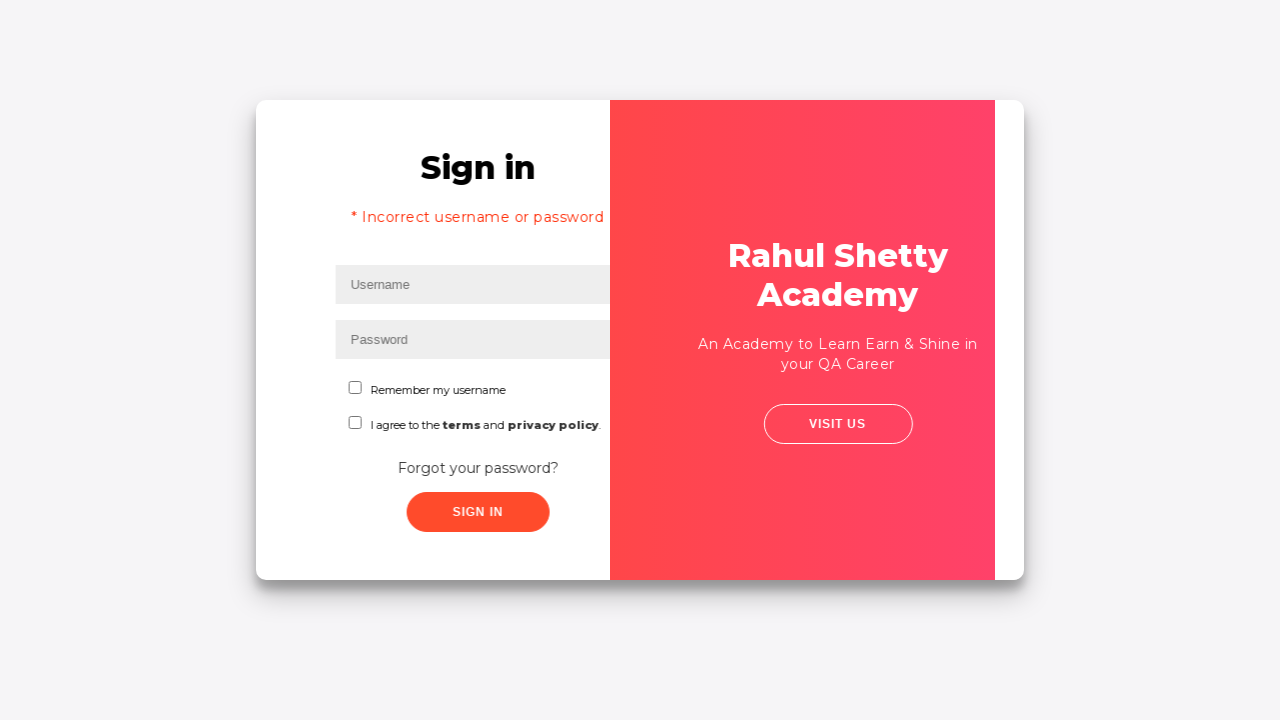

Entered correct username 'rahul' on #inputUsername
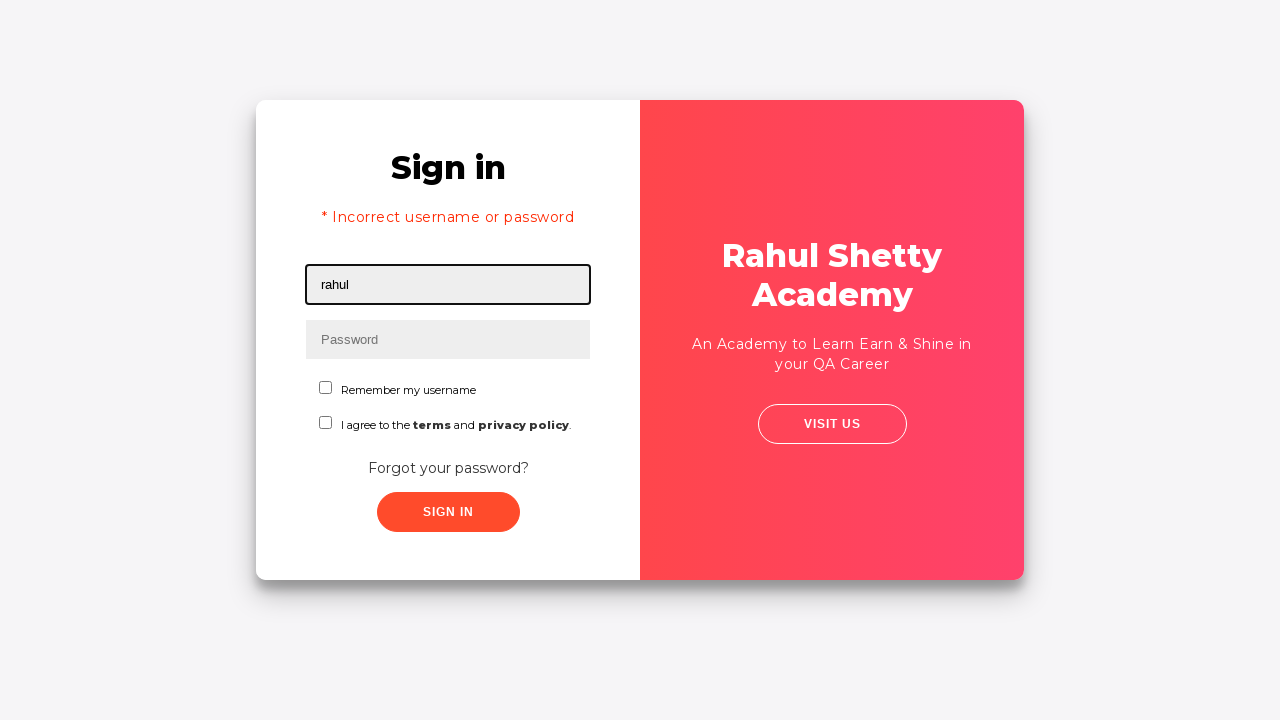

Entered correct password 'rahulshettyacademy' on input[type*='pass']
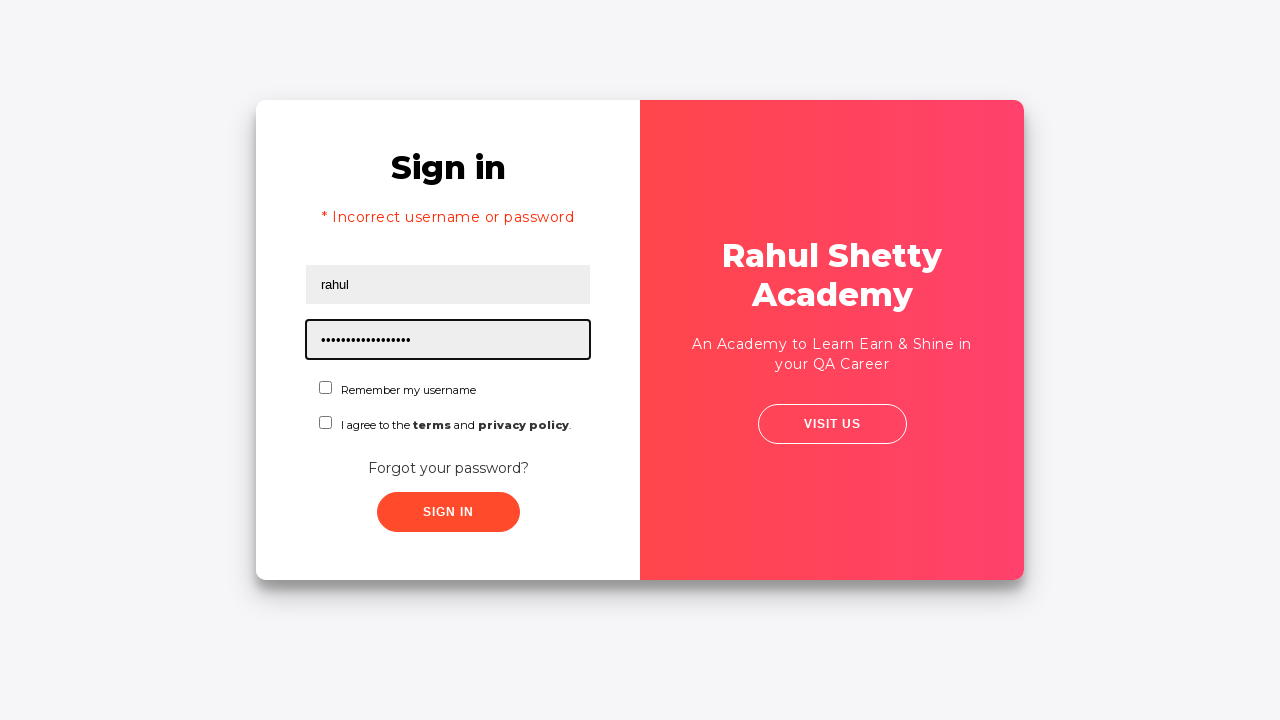

Checked the checkbox for terms/agreement at (326, 388) on #chkboxOne
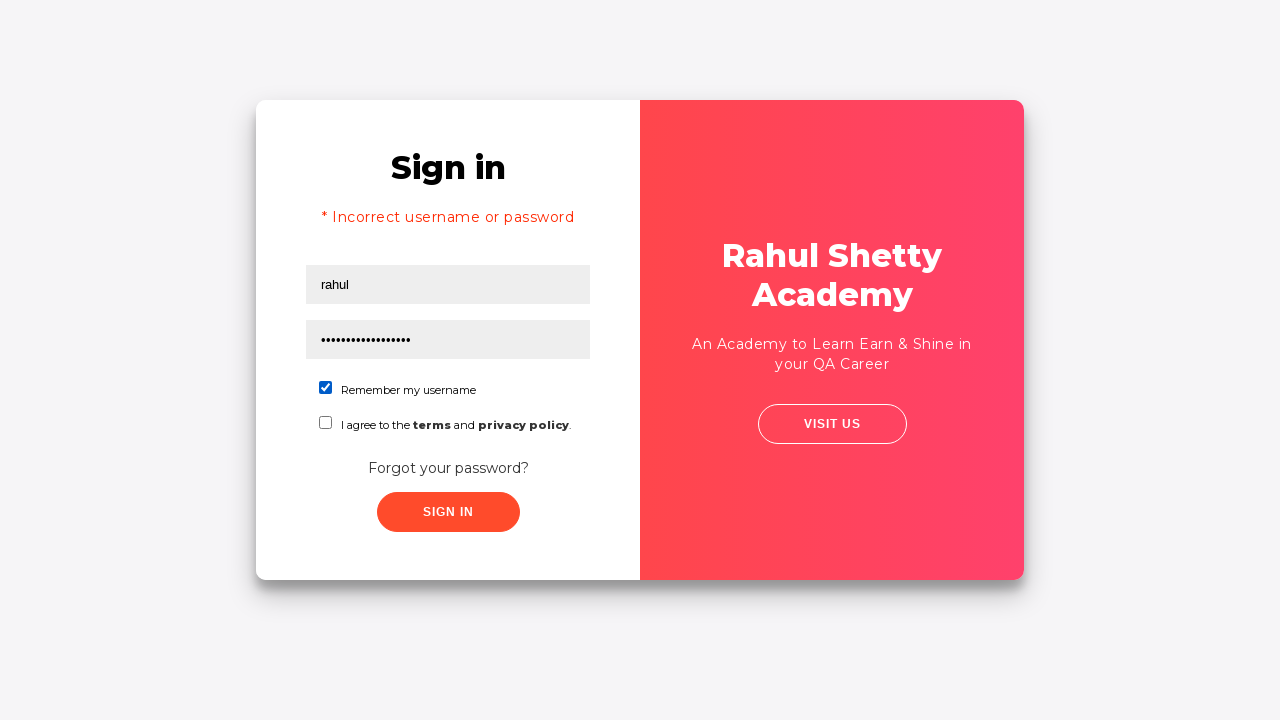

Clicked sign in button with correct credentials at (448, 512) on xpath=//*[@id='container']/div[2]/form/button
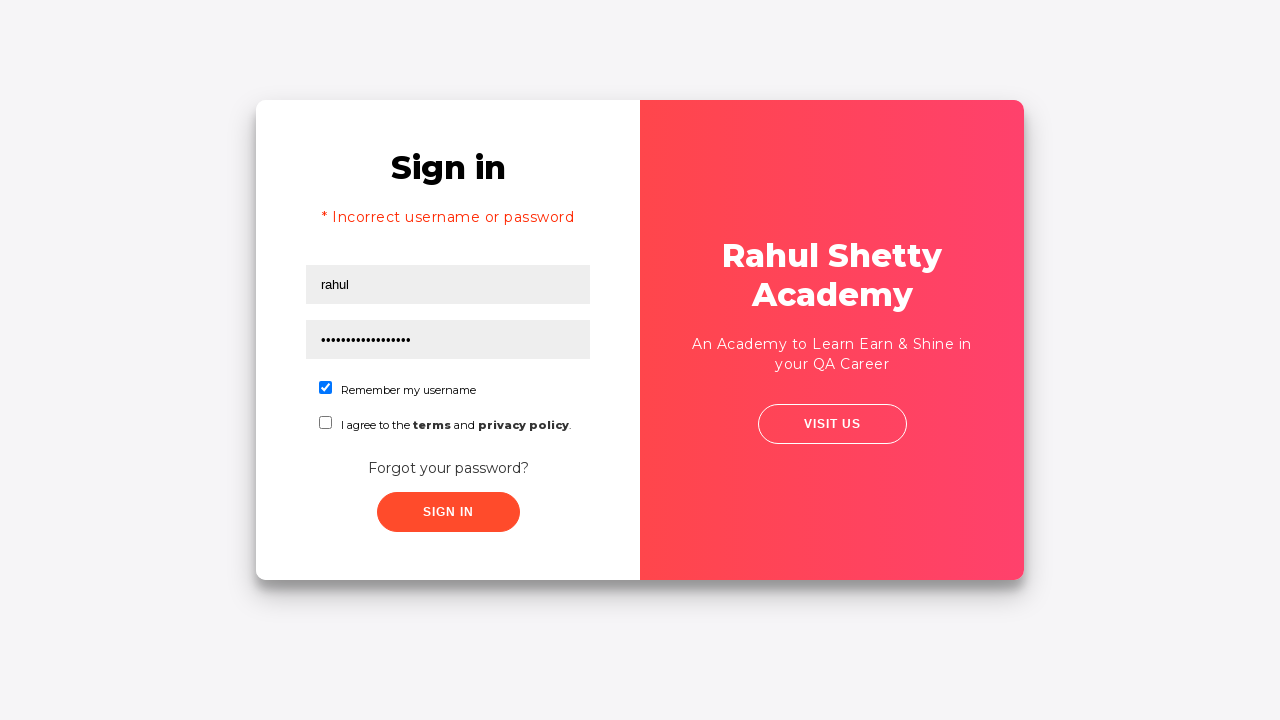

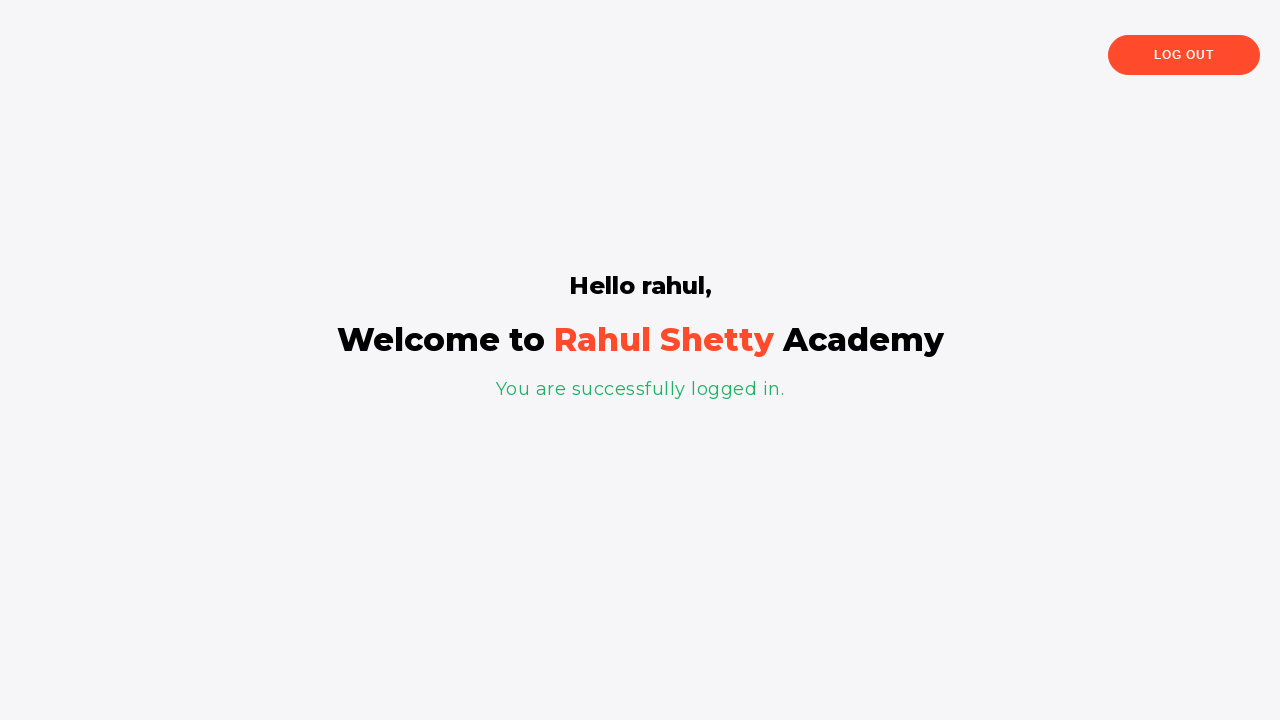